Tests clicking a button with class attribute and handling JavaScript alert popups, repeating the action three times to verify consistent behavior.

Starting URL: http://uitestingplayground.com/classattr/

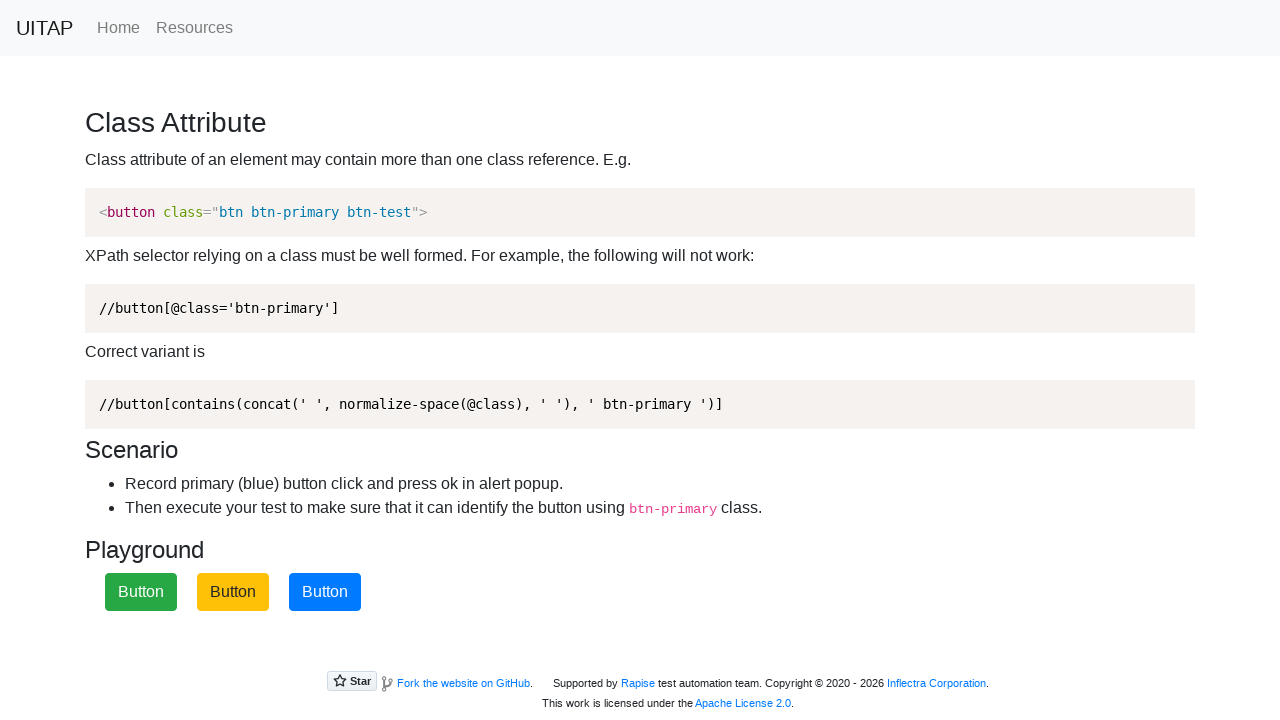

Set up dialog handler to accept alerts
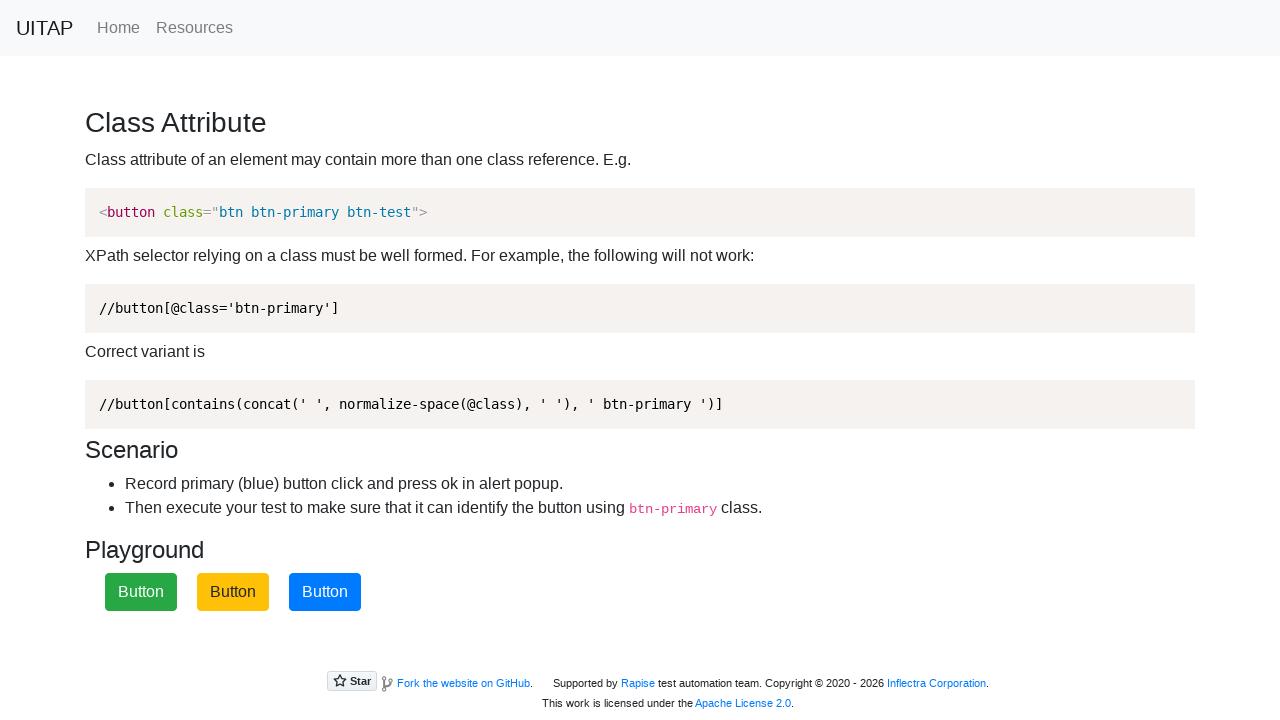

Clicked the primary button with class attribute at (325, 592) on .btn-primary
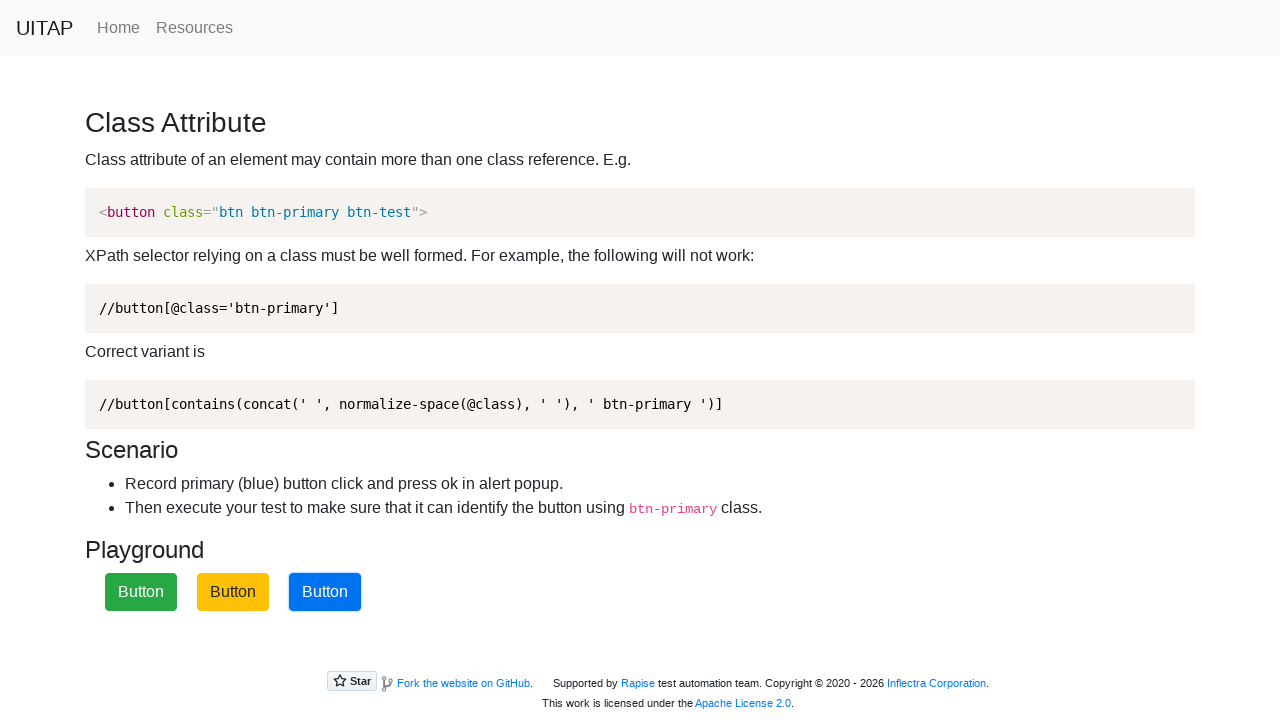

Waited for alert popup to be processed
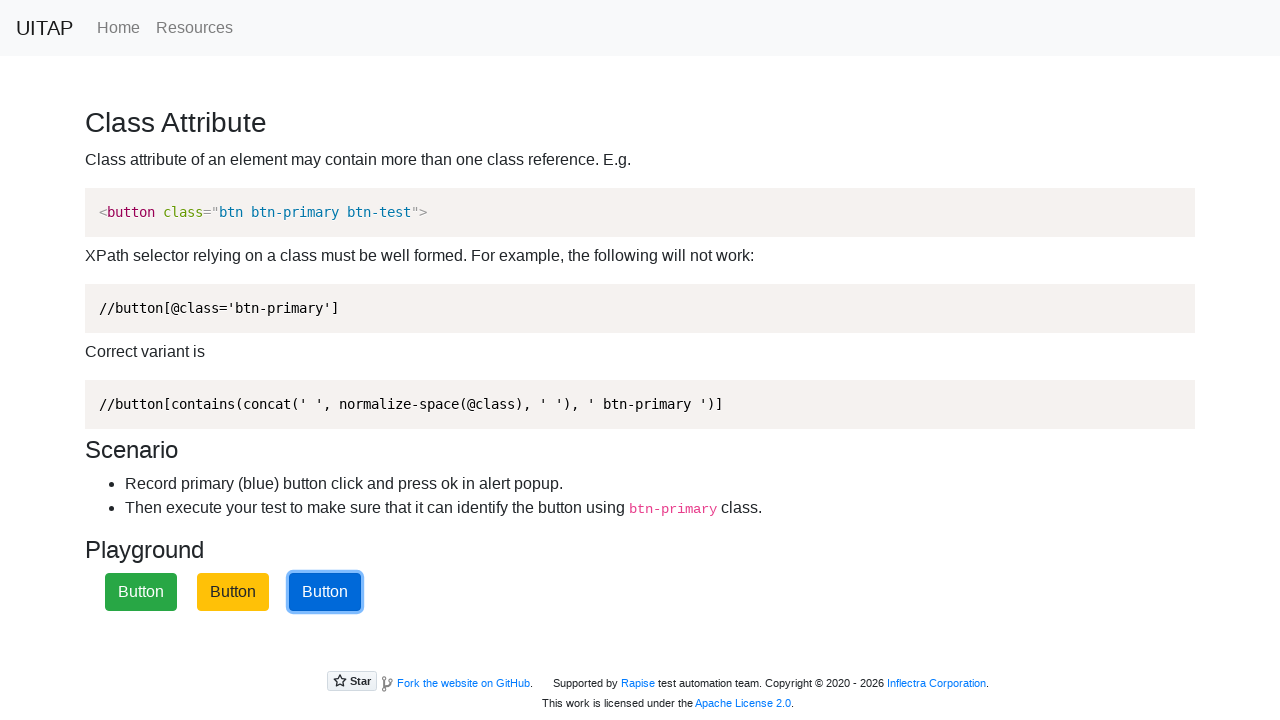

Set up dialog handler to accept alerts
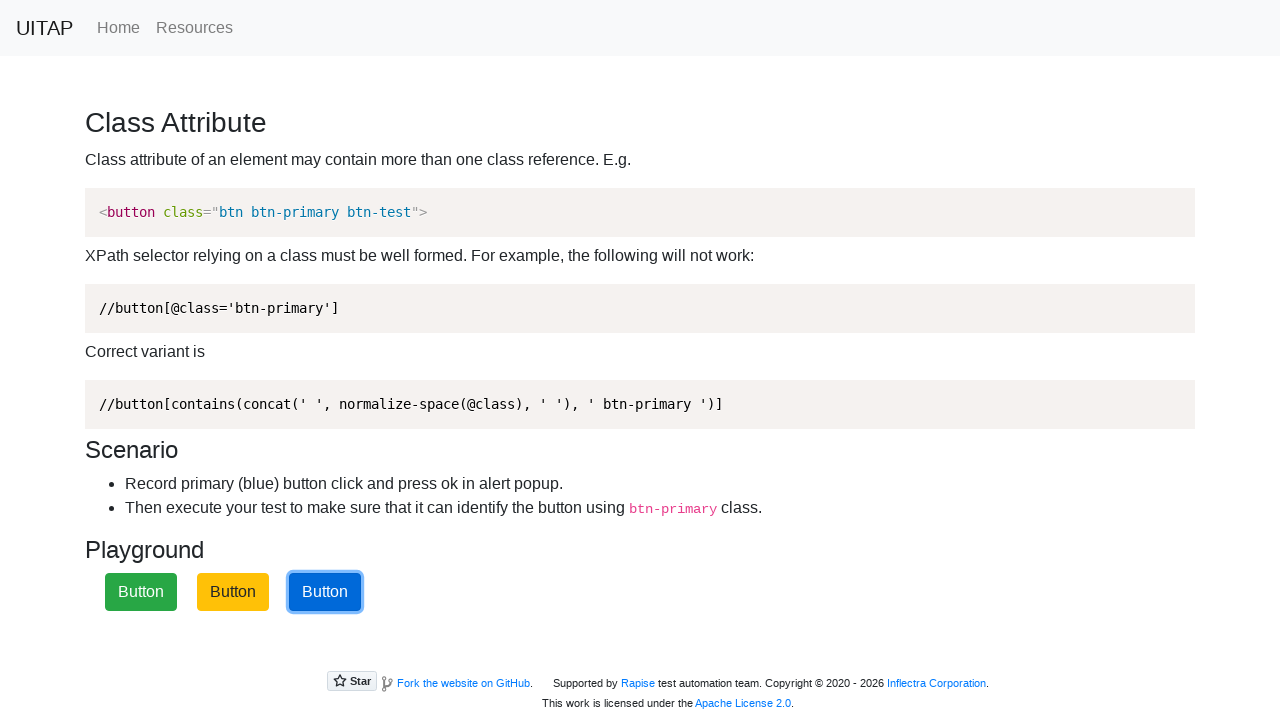

Clicked the primary button with class attribute at (325, 592) on .btn-primary
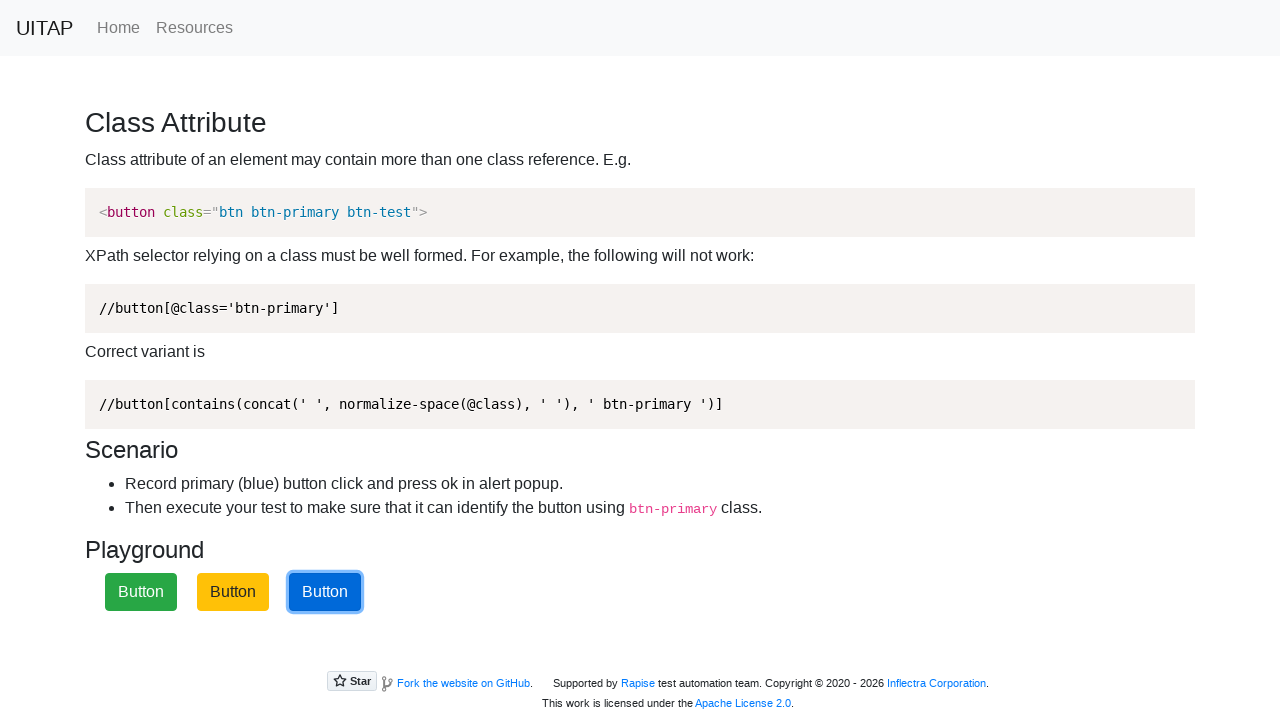

Waited for alert popup to be processed
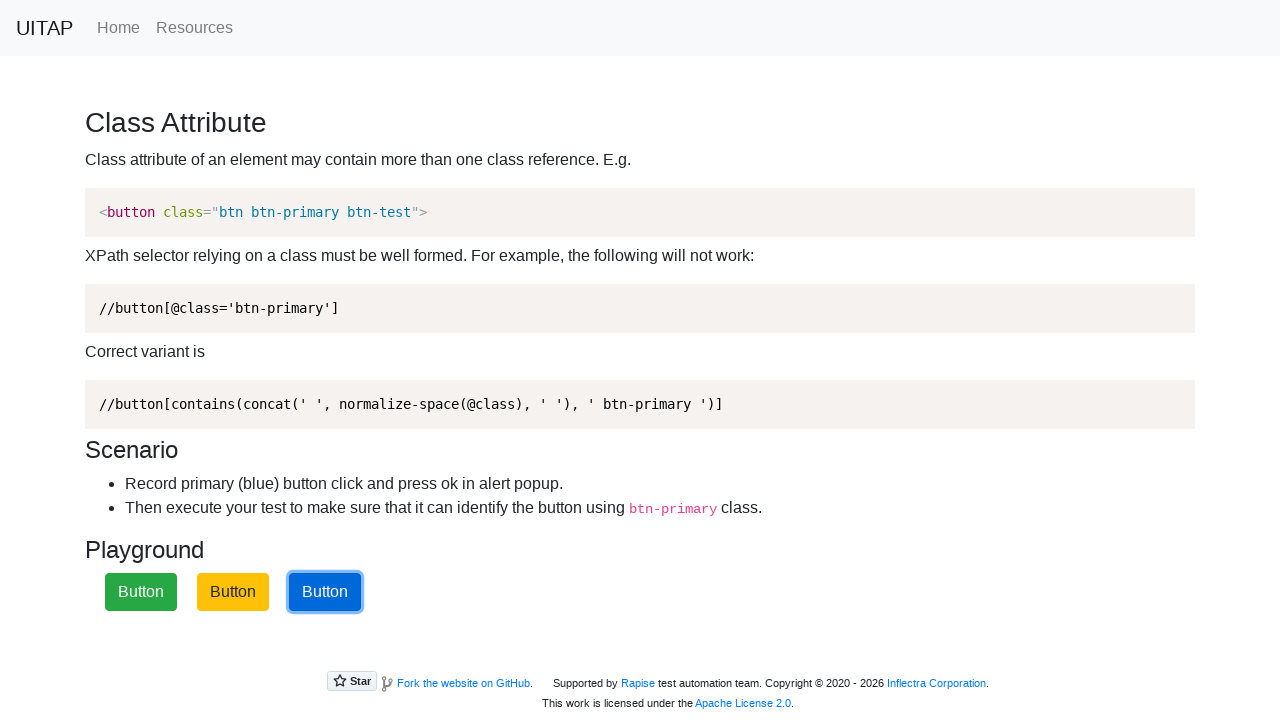

Set up dialog handler to accept alerts
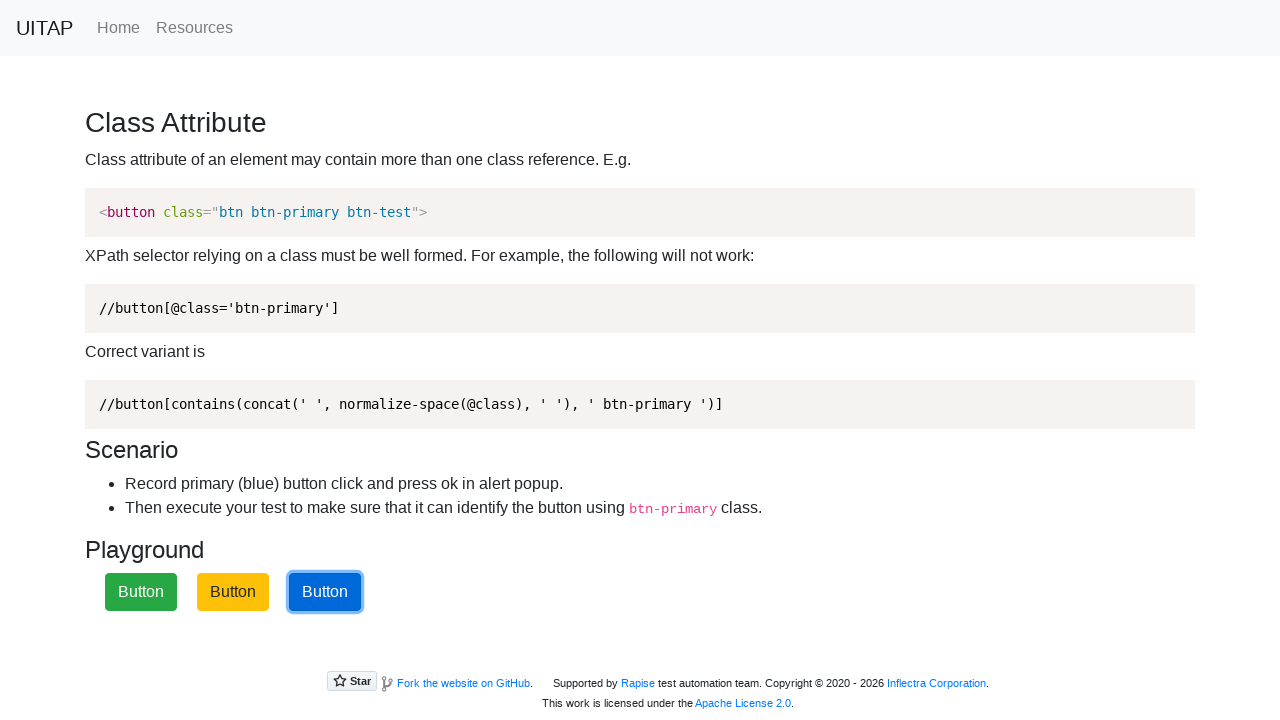

Clicked the primary button with class attribute at (325, 592) on .btn-primary
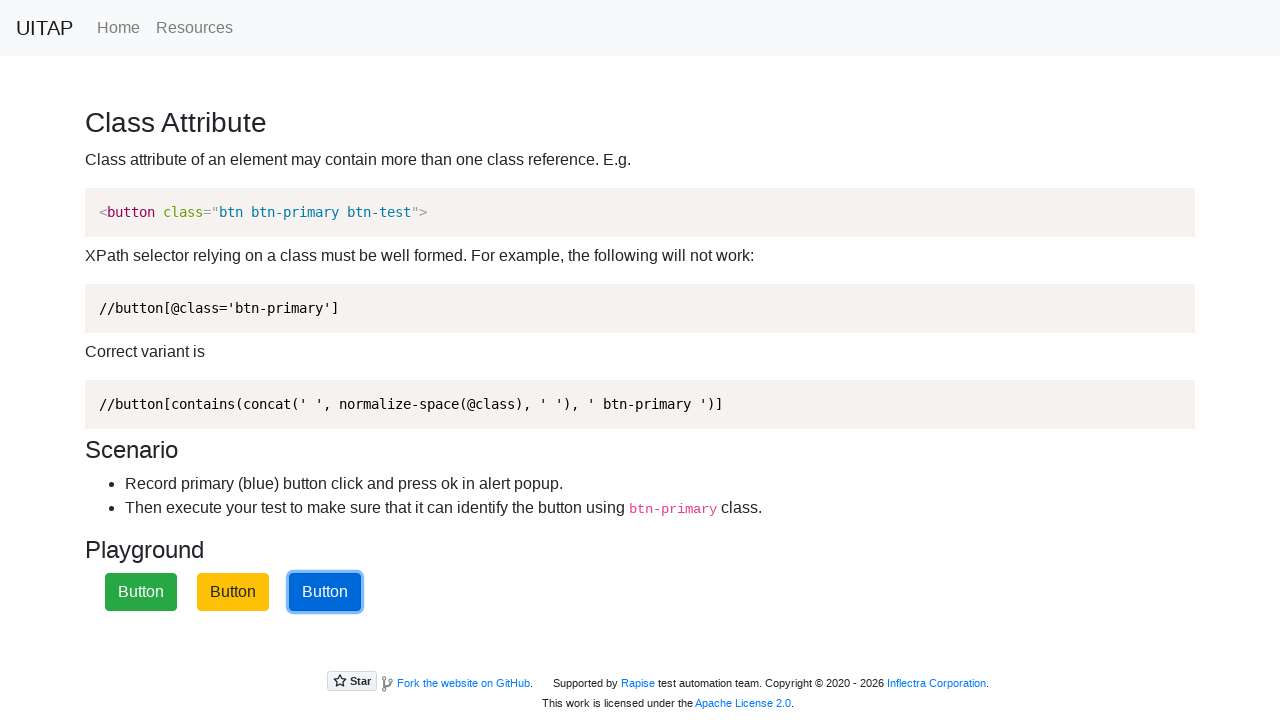

Waited for alert popup to be processed
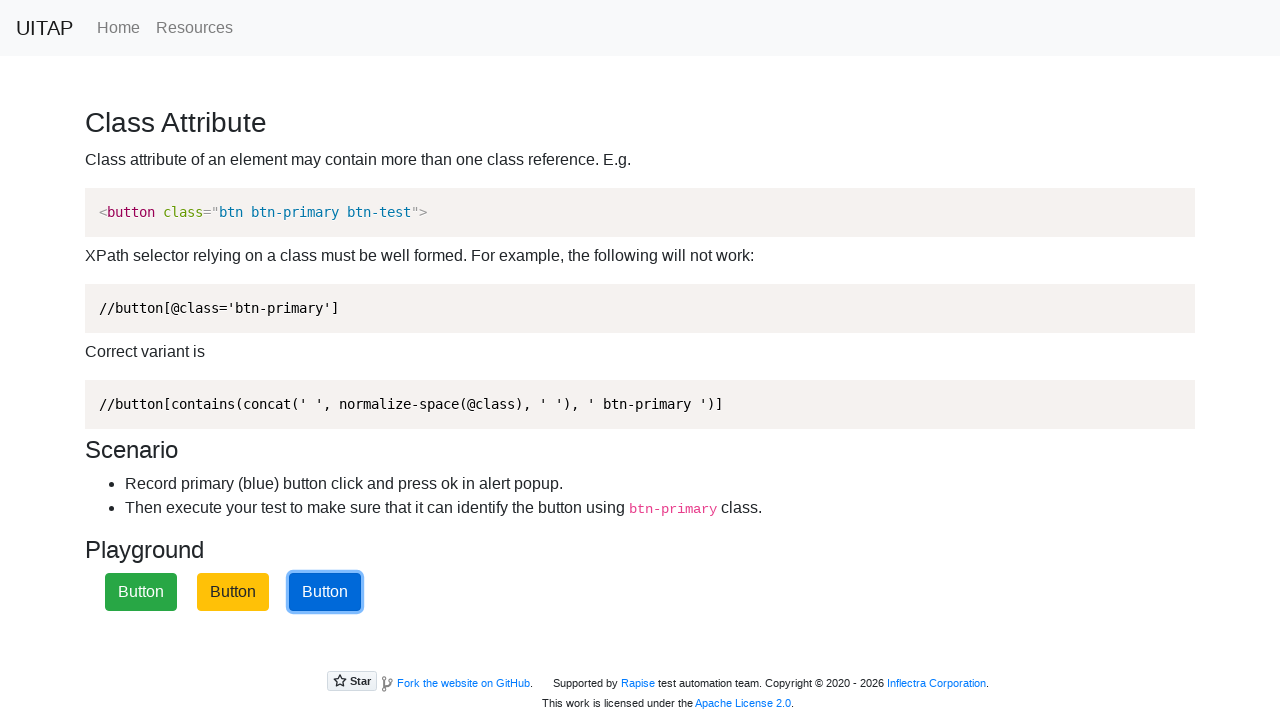

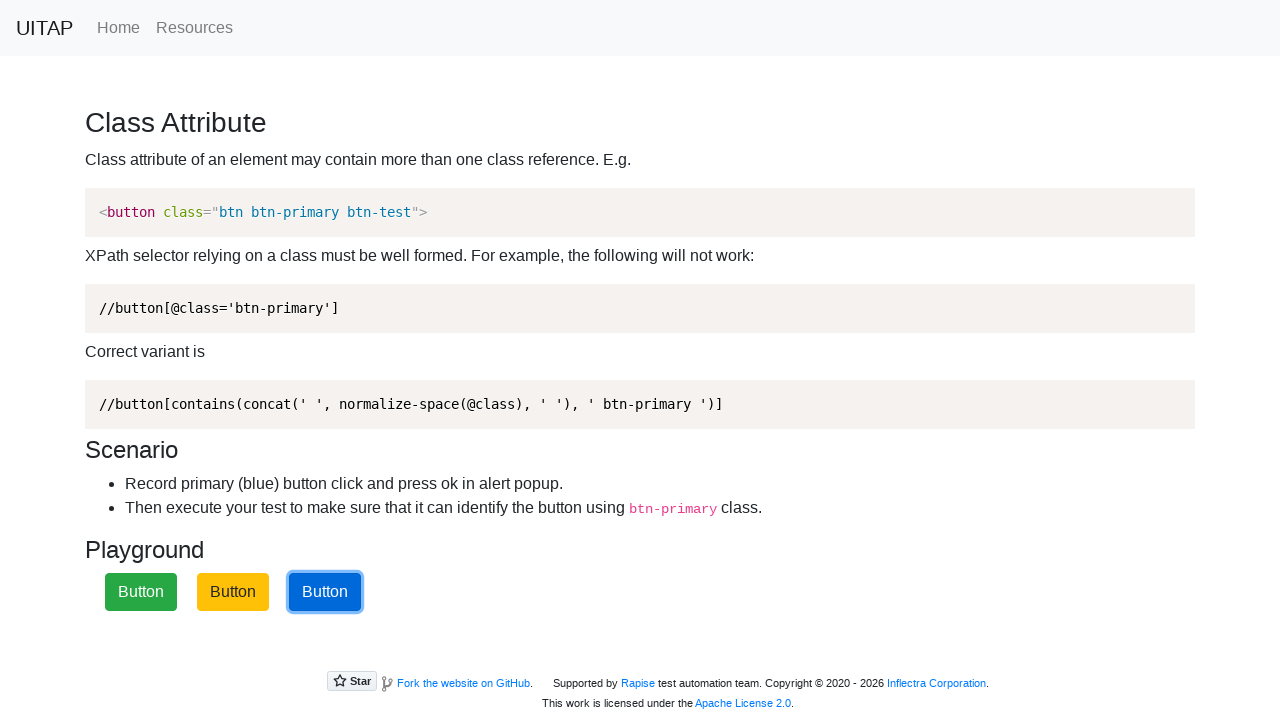